Tests double-click functionality by double-clicking on a button element on the DemoQA buttons page

Starting URL: https://demoqa.com/buttons

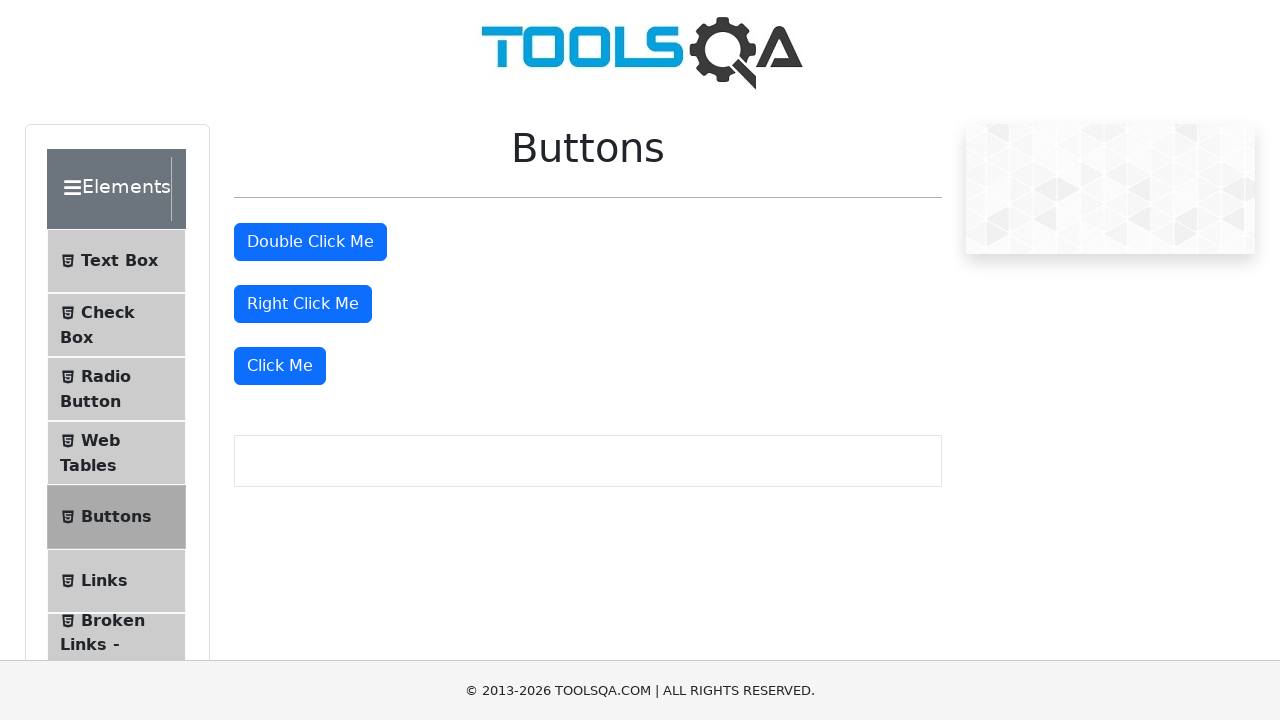

Navigated to DemoQA buttons page
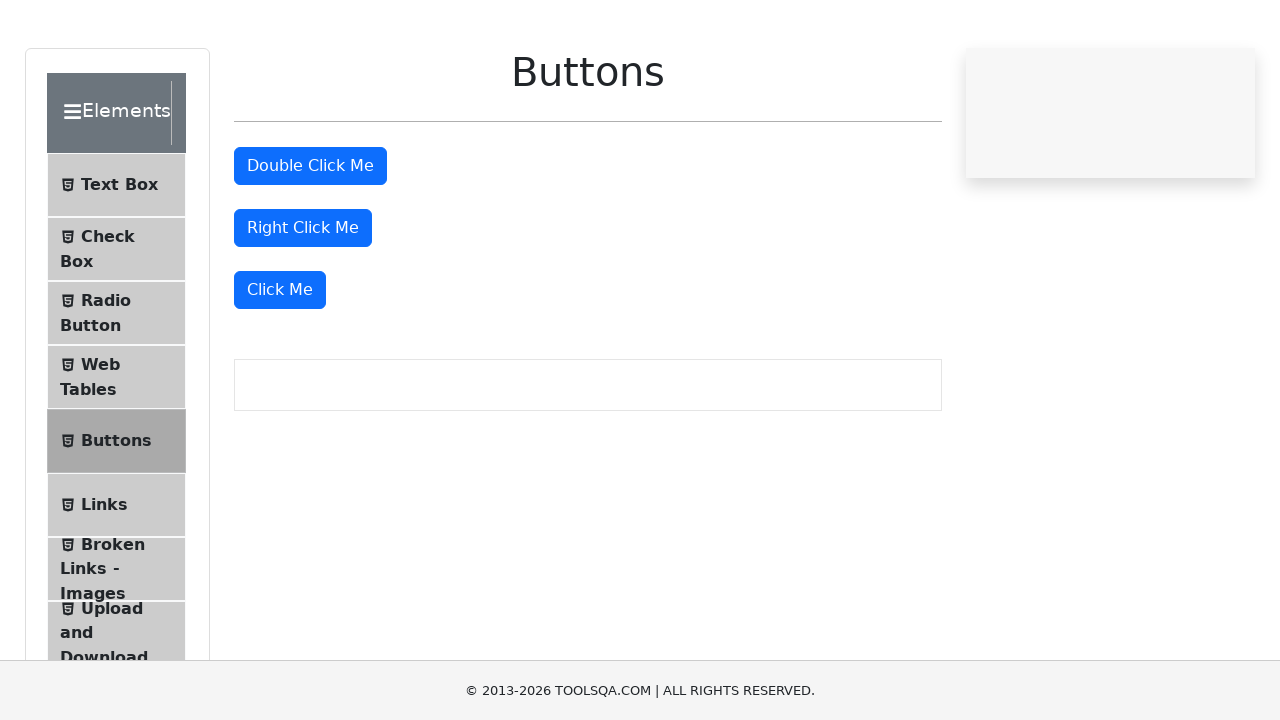

Double-clicked the double click button at (310, 242) on #doubleClickBtn
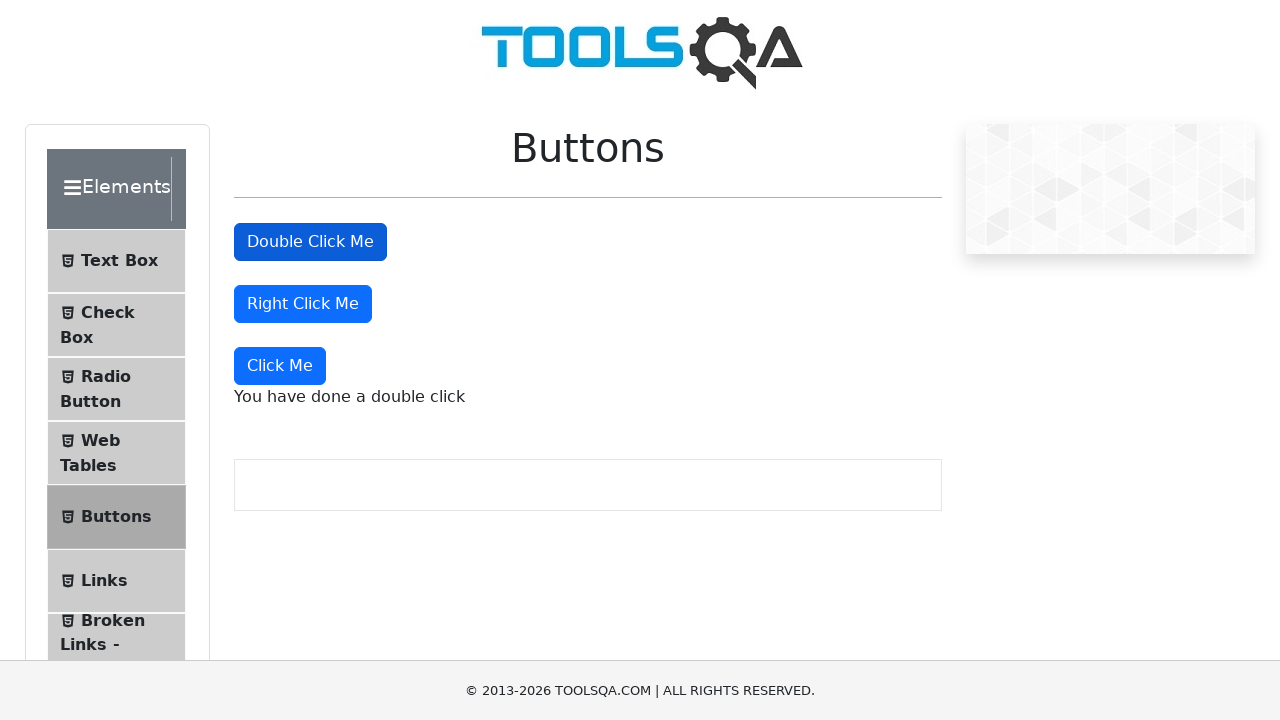

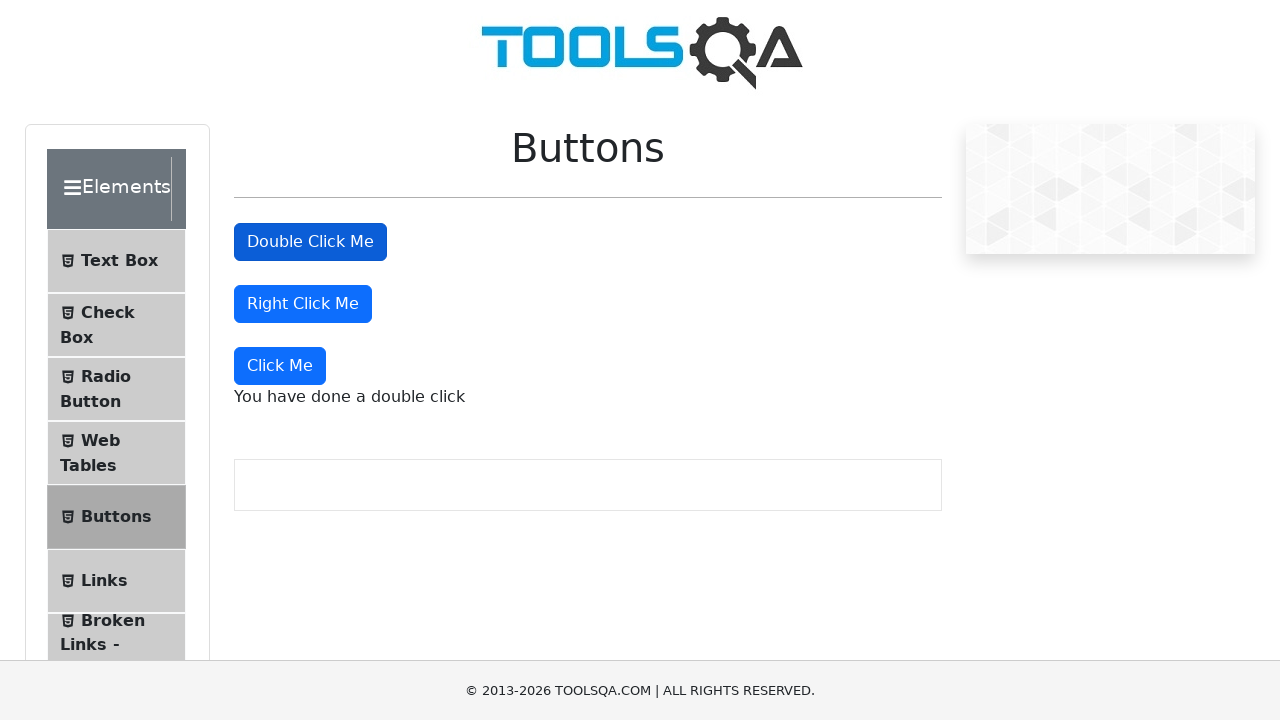